Tests JavaScript confirmation alert handling by clicking a button to trigger the alert, accepting it, and verifying the result text is displayed on the page.

Starting URL: http://the-internet.herokuapp.com/javascript_alerts

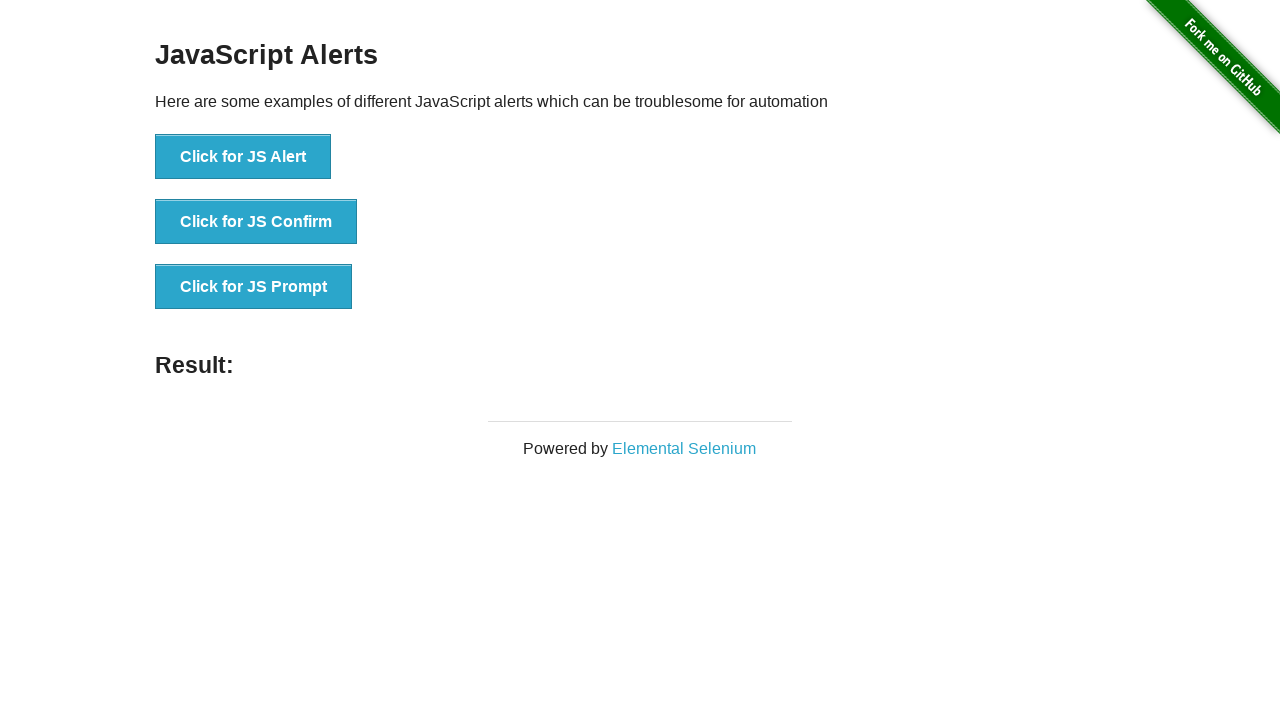

Clicked the second button to trigger JavaScript confirmation alert at (256, 222) on css=button >> nth=1
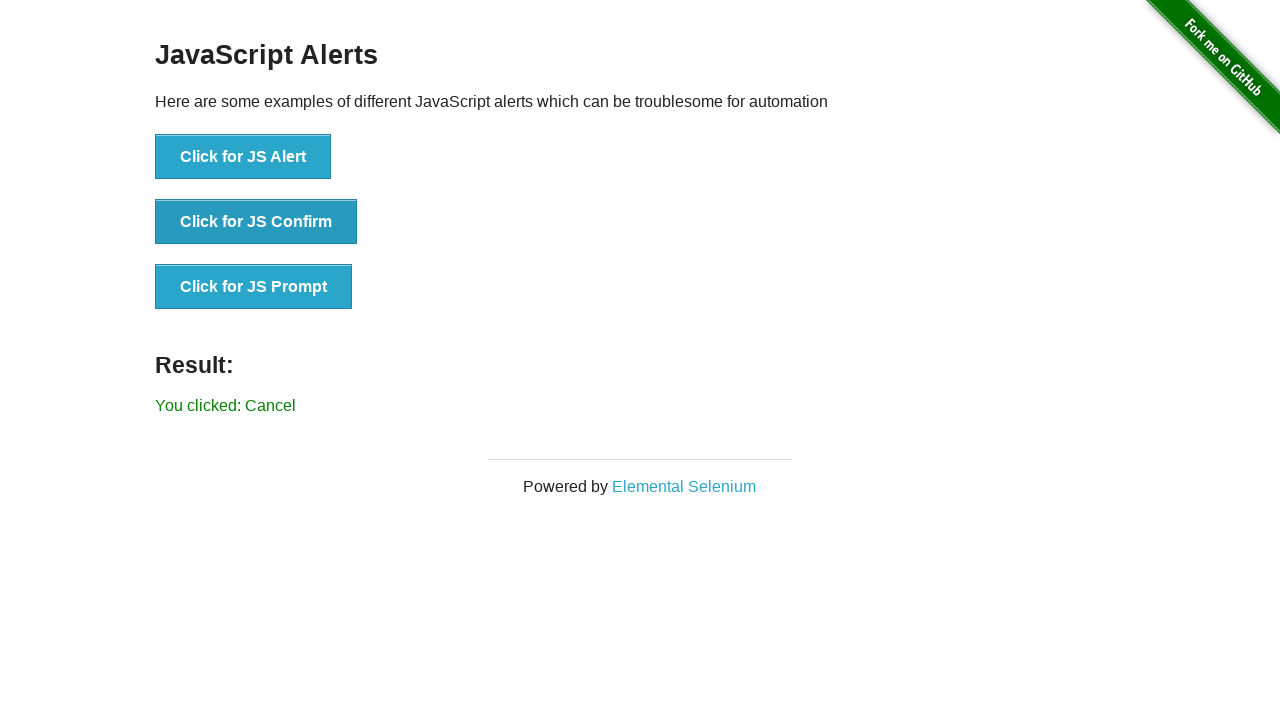

Set up dialog handler to accept alerts
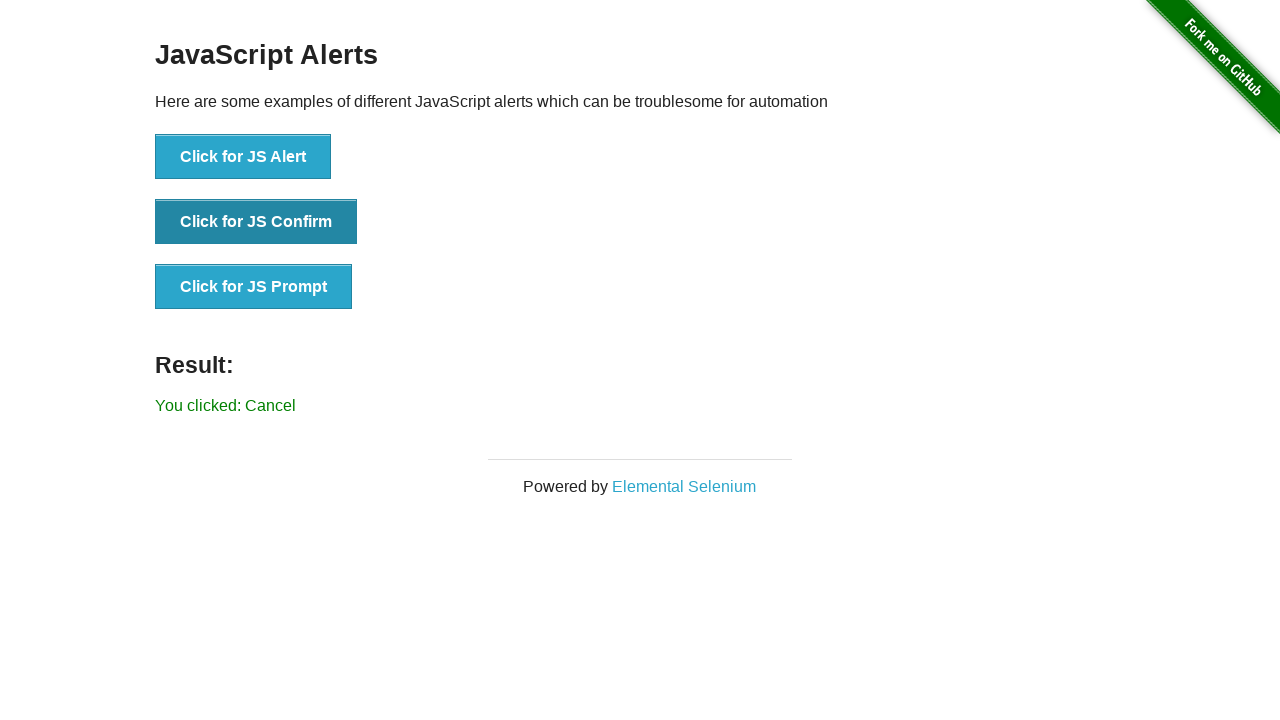

Clicked the second button again to trigger the confirmation dialog at (256, 222) on css=button >> nth=1
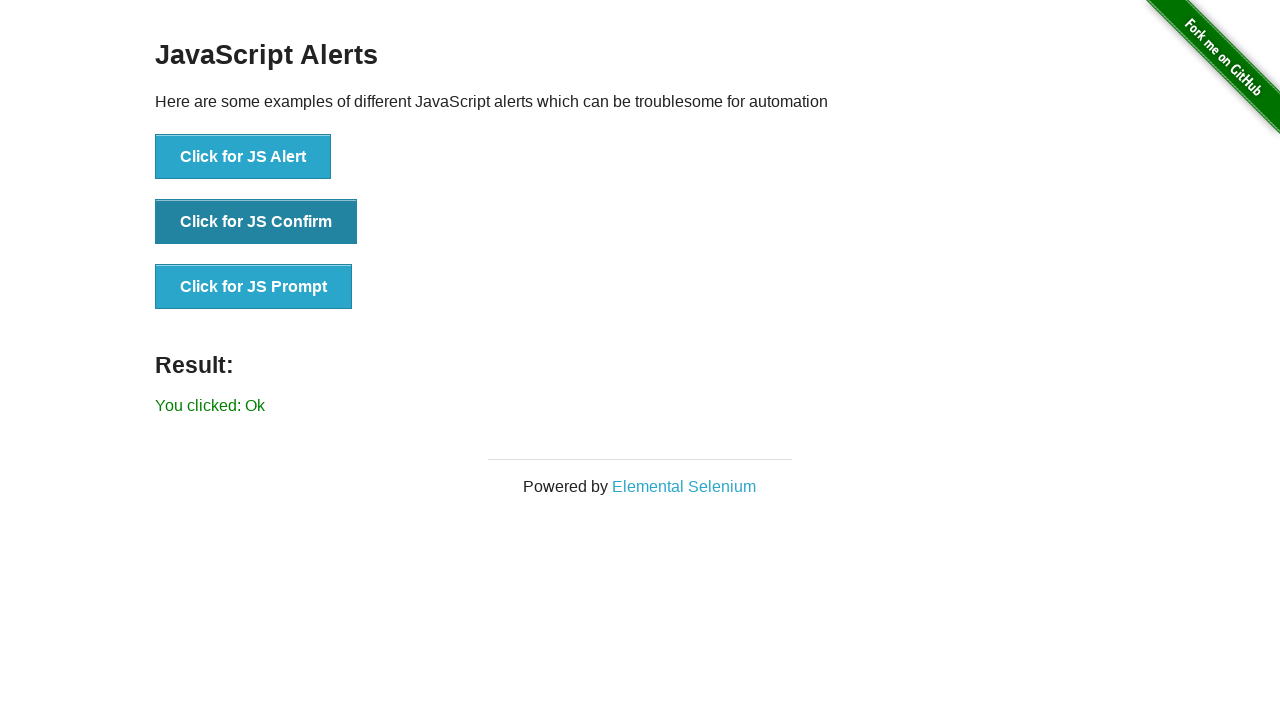

Result text element loaded and is visible
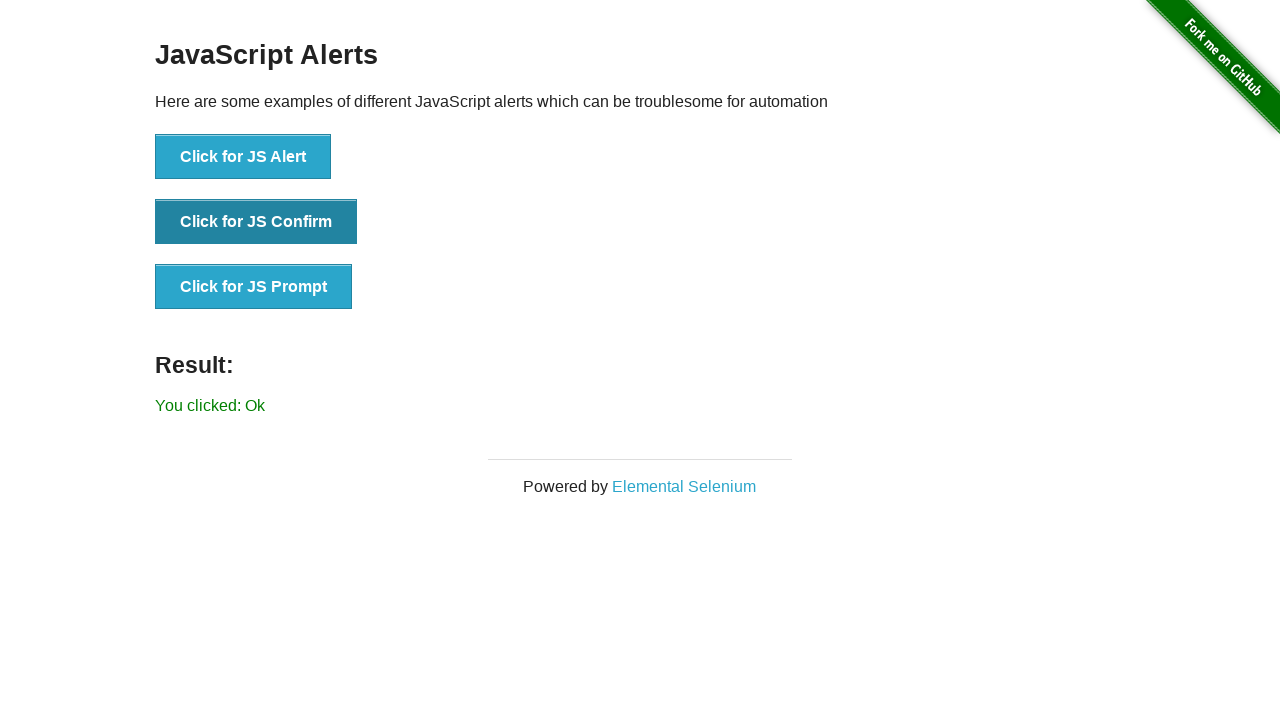

Verified result text matches 'You clicked: Ok'
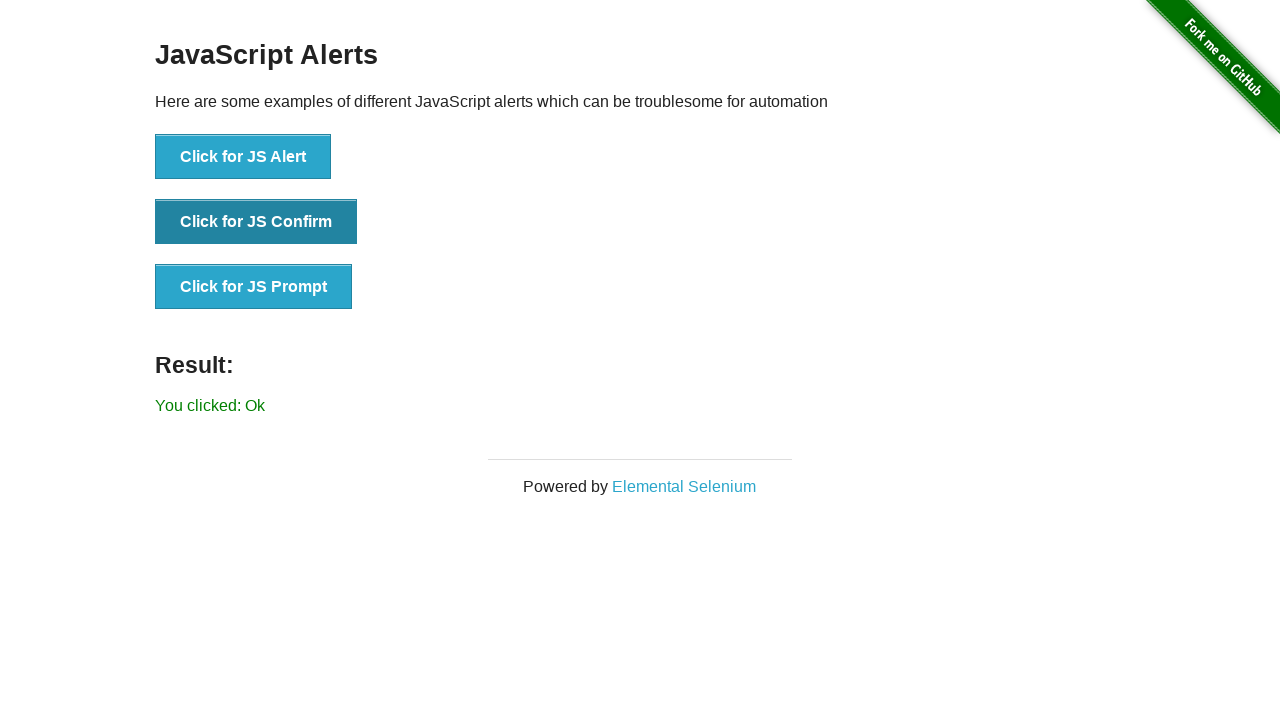

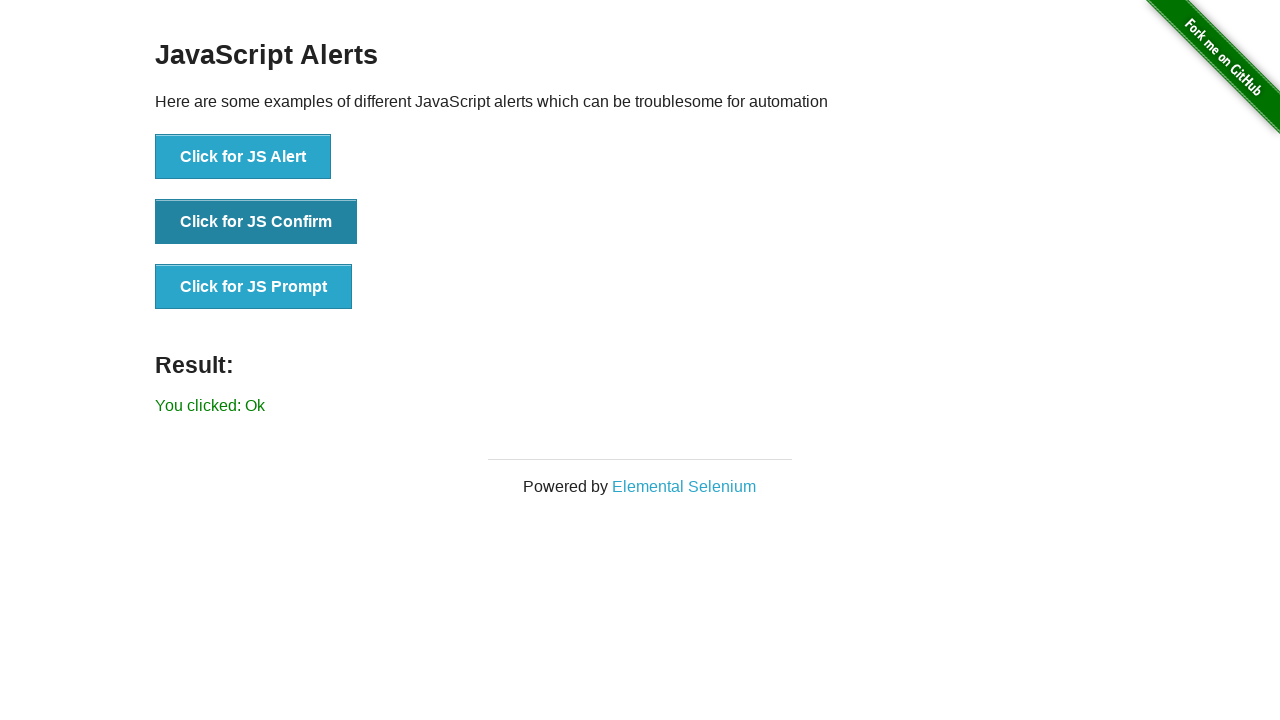